Tests a practice registration form by filling in personal details including first name, last name, email, selecting gender options, entering phone number, and selecting a date of birth.

Starting URL: https://demoqa.com/automation-practice-form

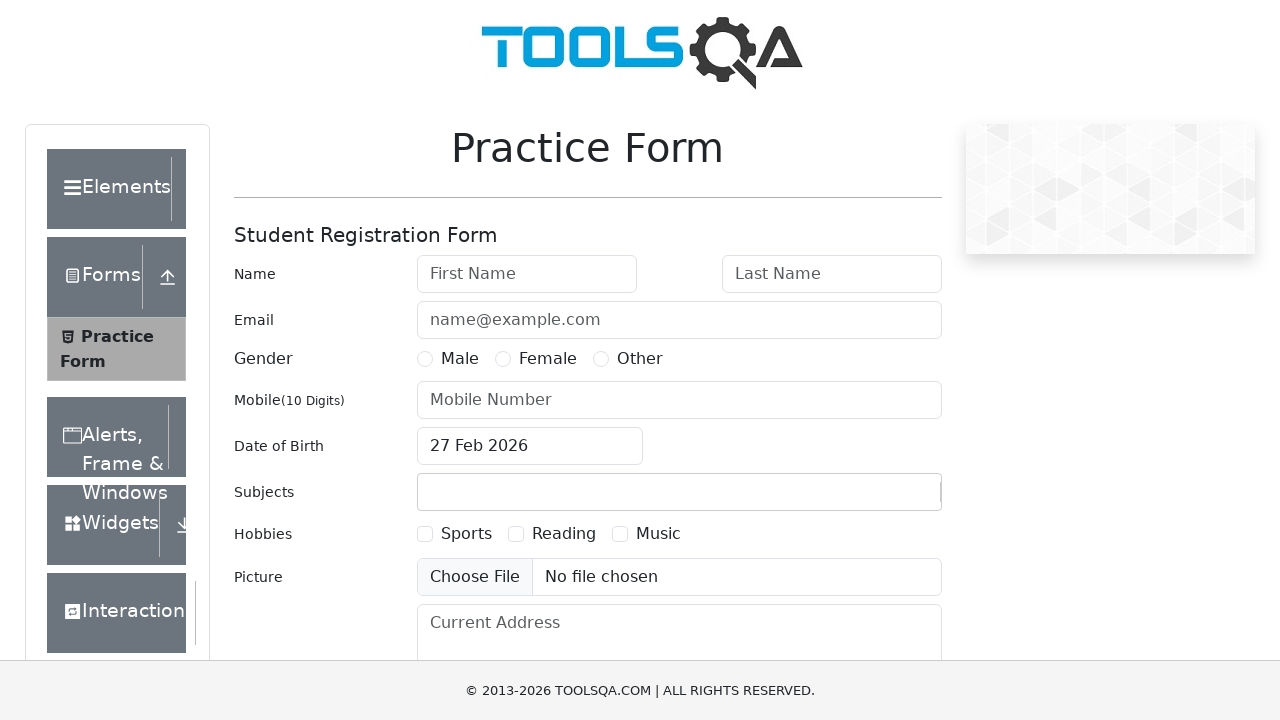

Filled first name with 'Mohammad' on #firstName
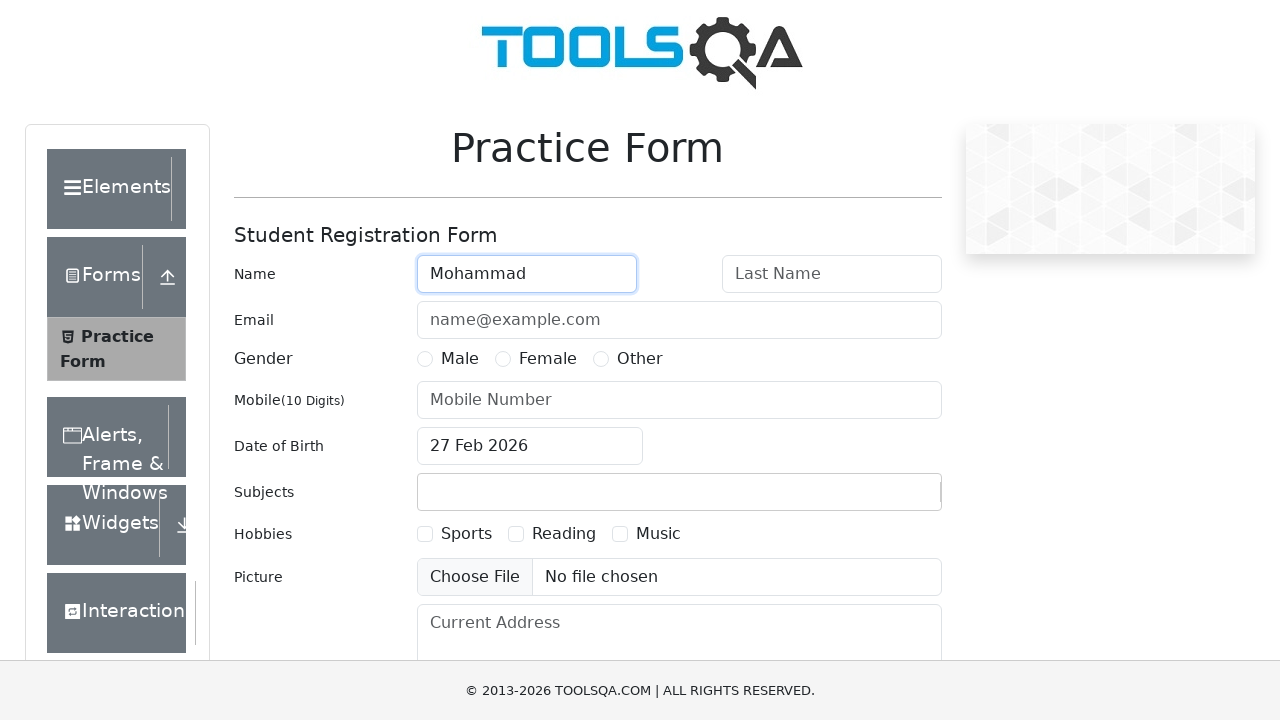

Filled last name with 'Shahnawaz' on #lastName
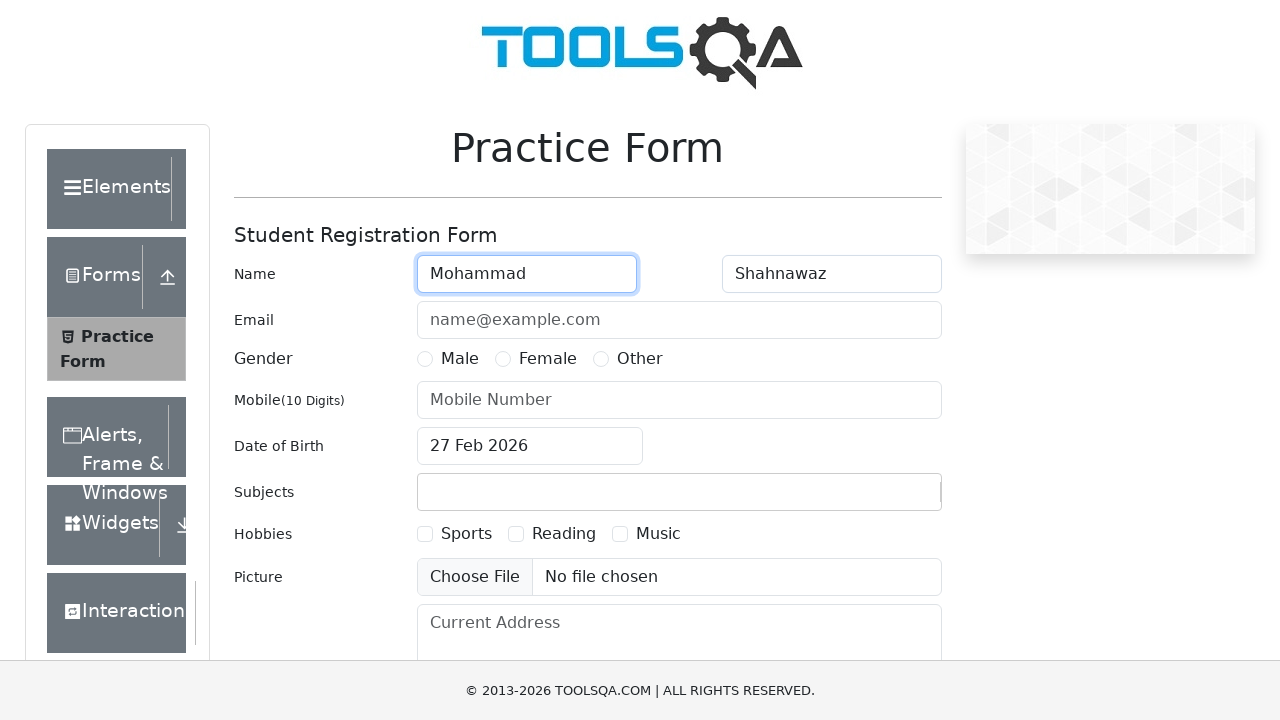

Filled email with 'kazonline@gmail.com' on #userEmail
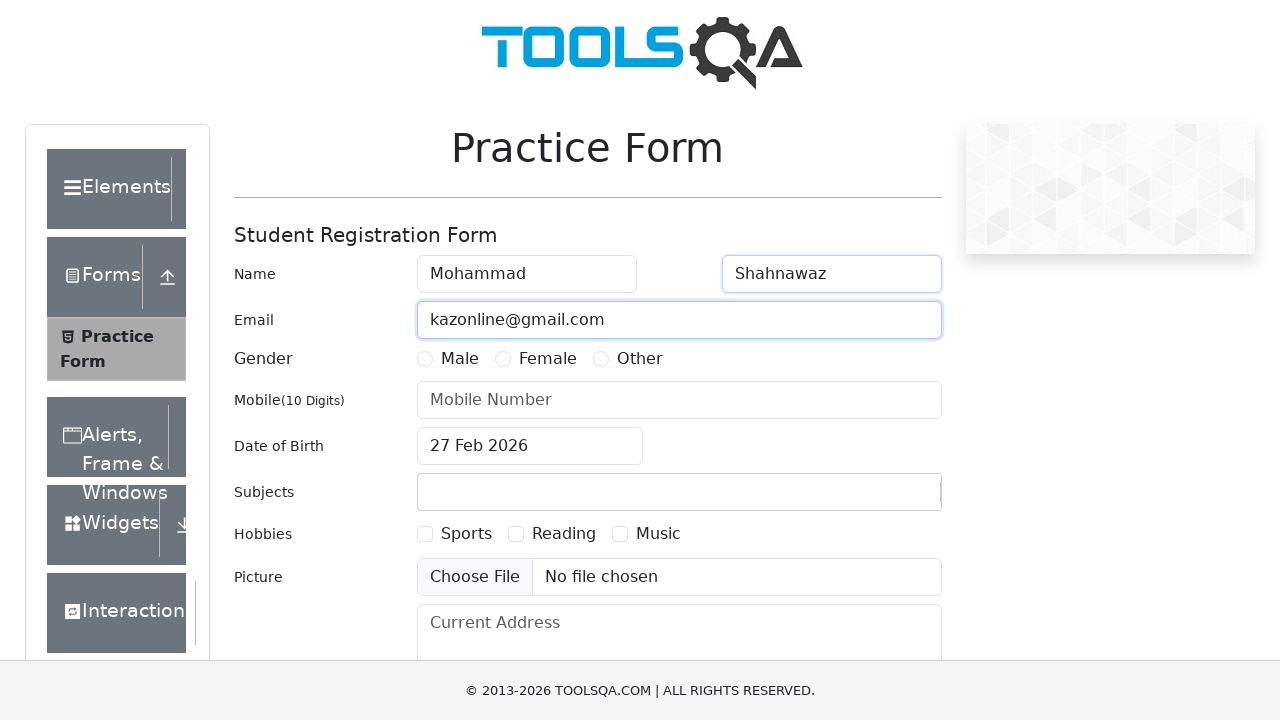

Selected Male gender option at (460, 359) on label[for='gender-radio-1']
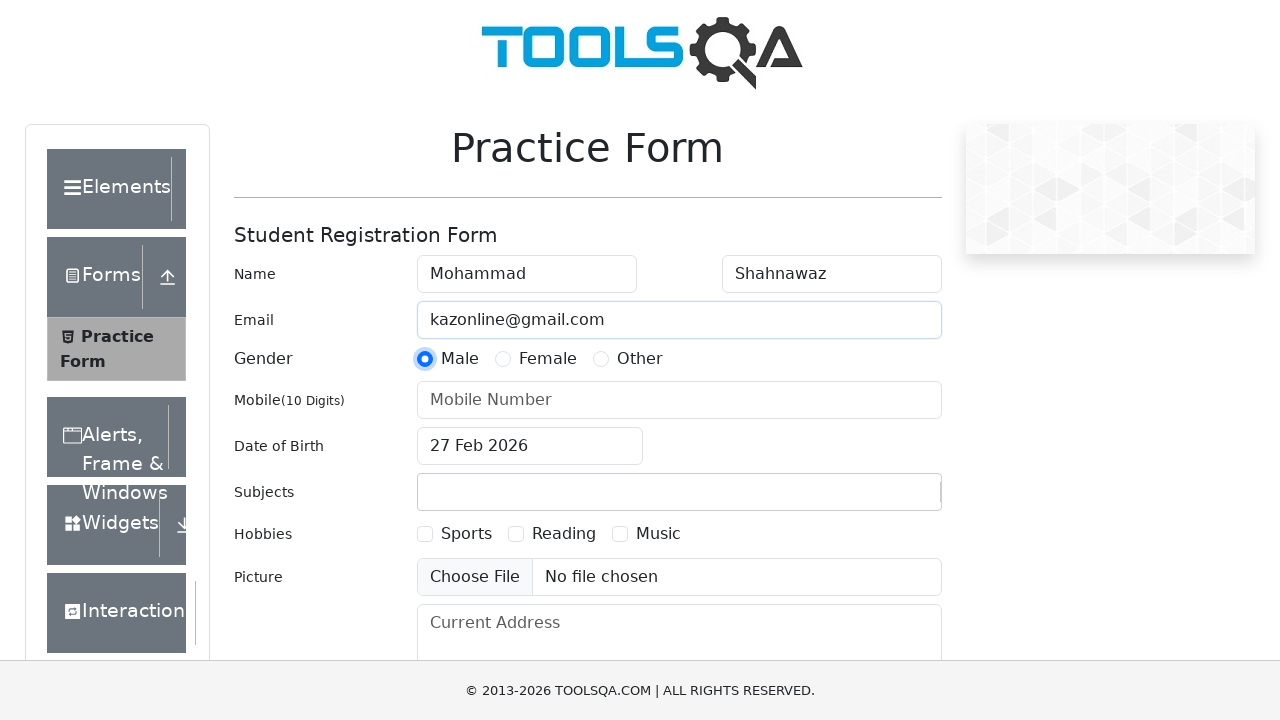

Selected Female gender option at (548, 359) on label[for='gender-radio-2']
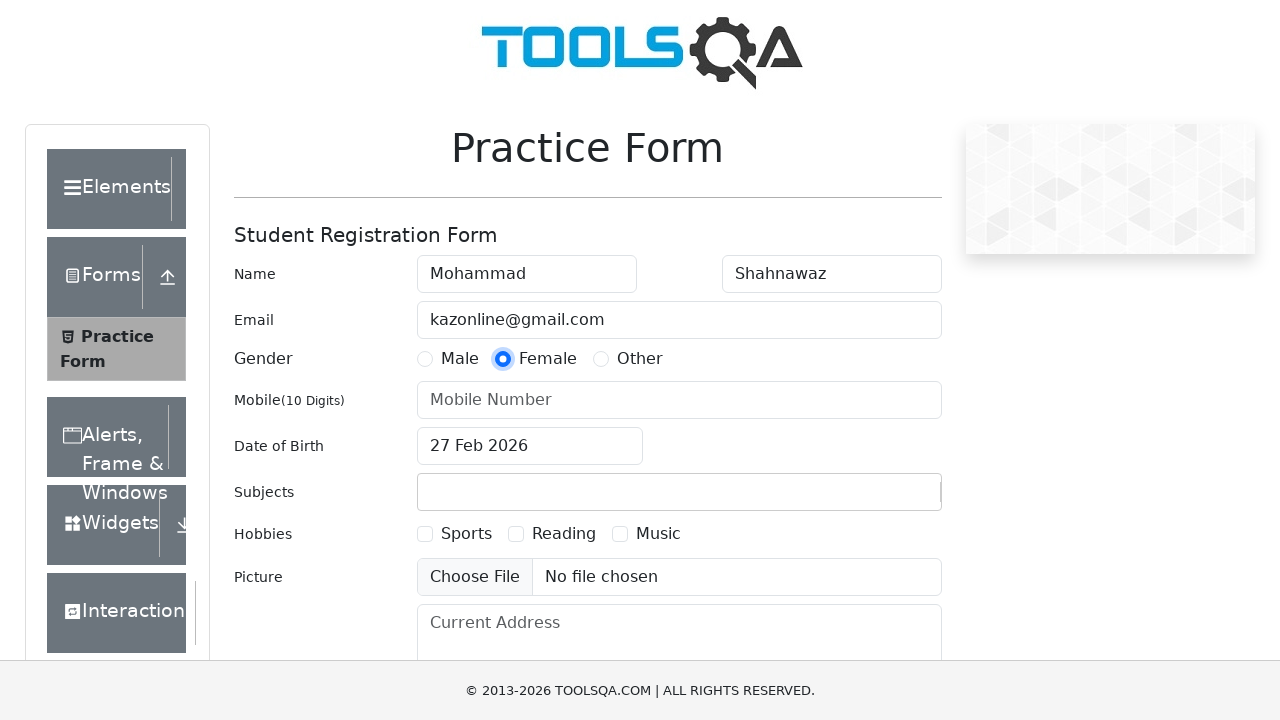

Selected Other gender option at (640, 359) on label[for='gender-radio-3']
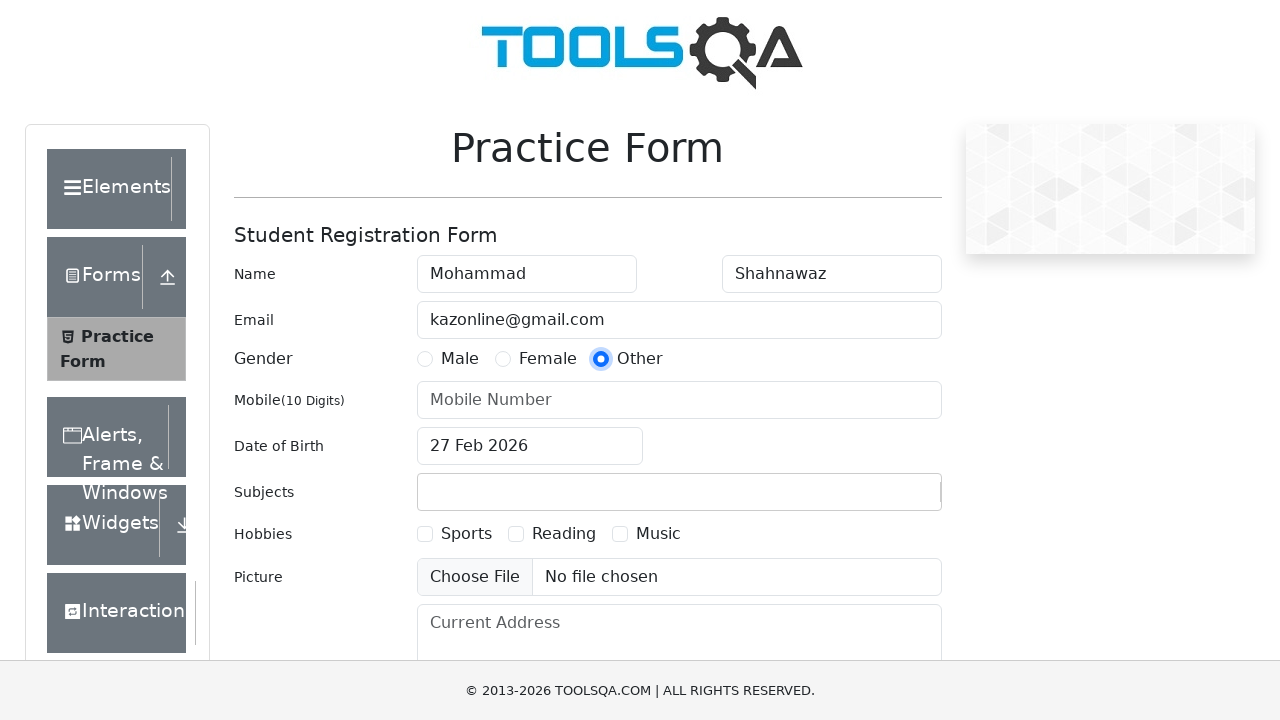

Filled phone number with '6789012345' on #userNumber
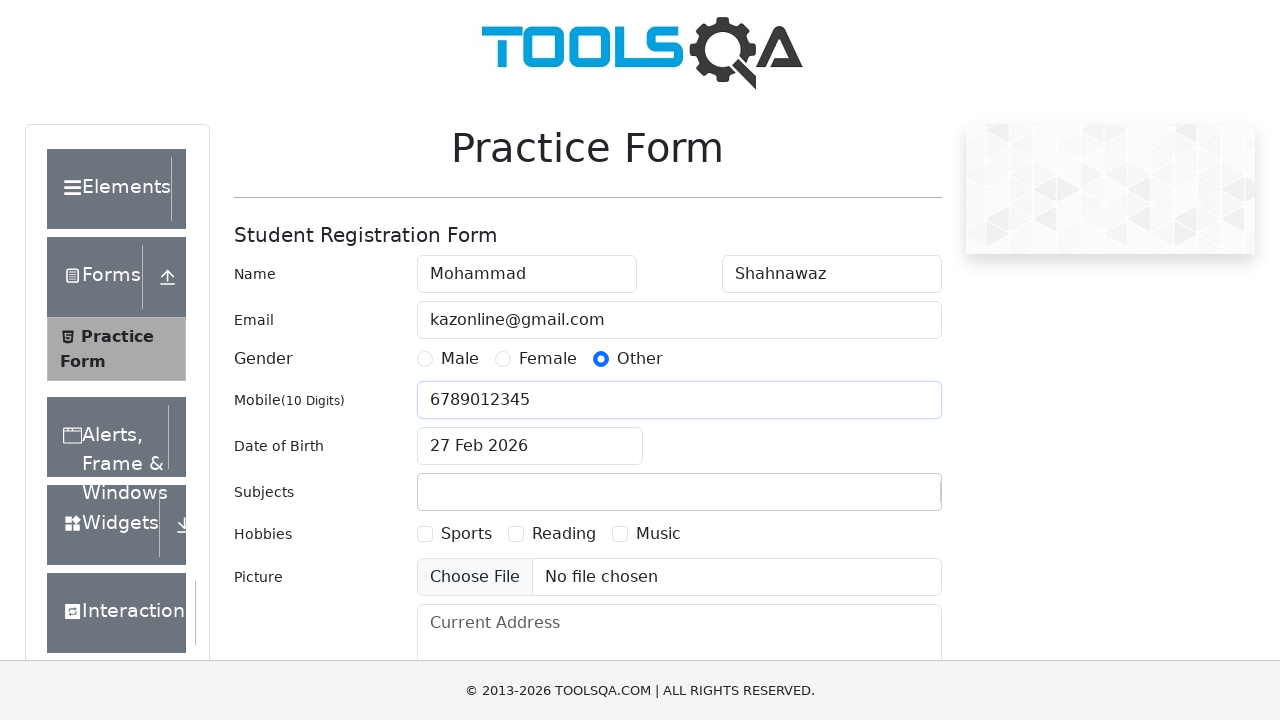

Scrolled to date of birth input field
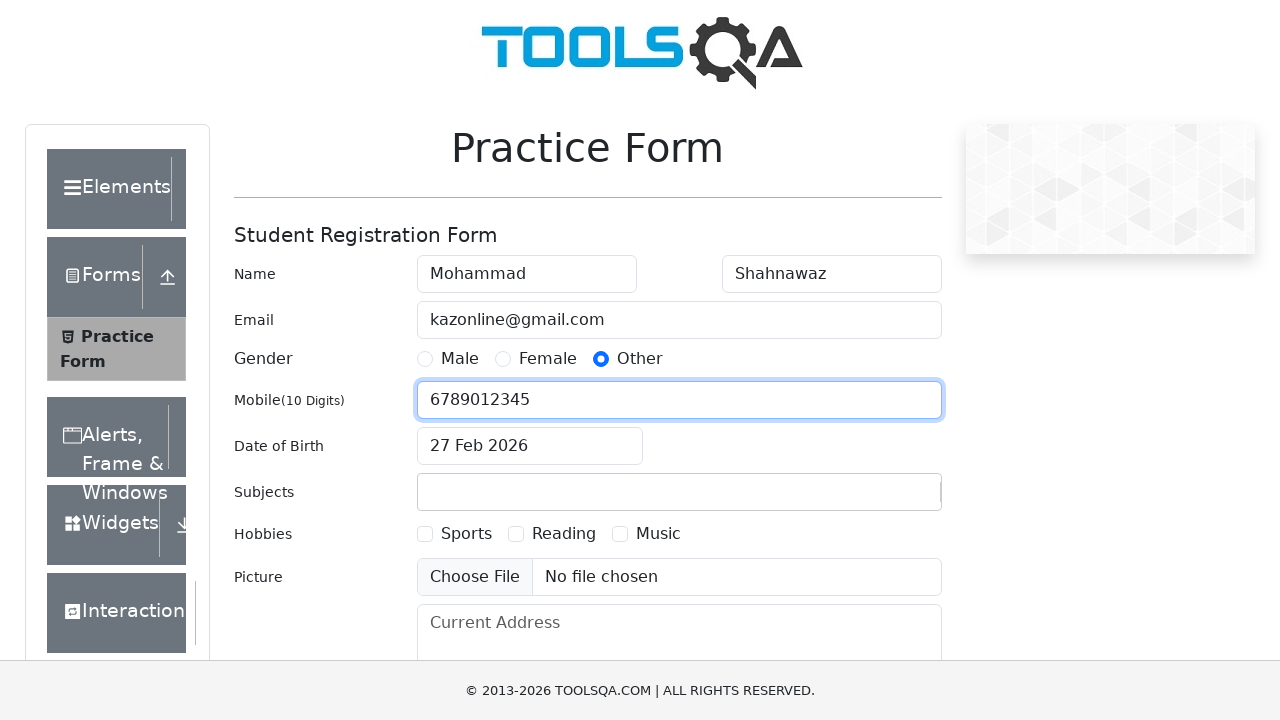

Clicked on date of birth input to open date picker at (530, 446) on #dateOfBirthInput
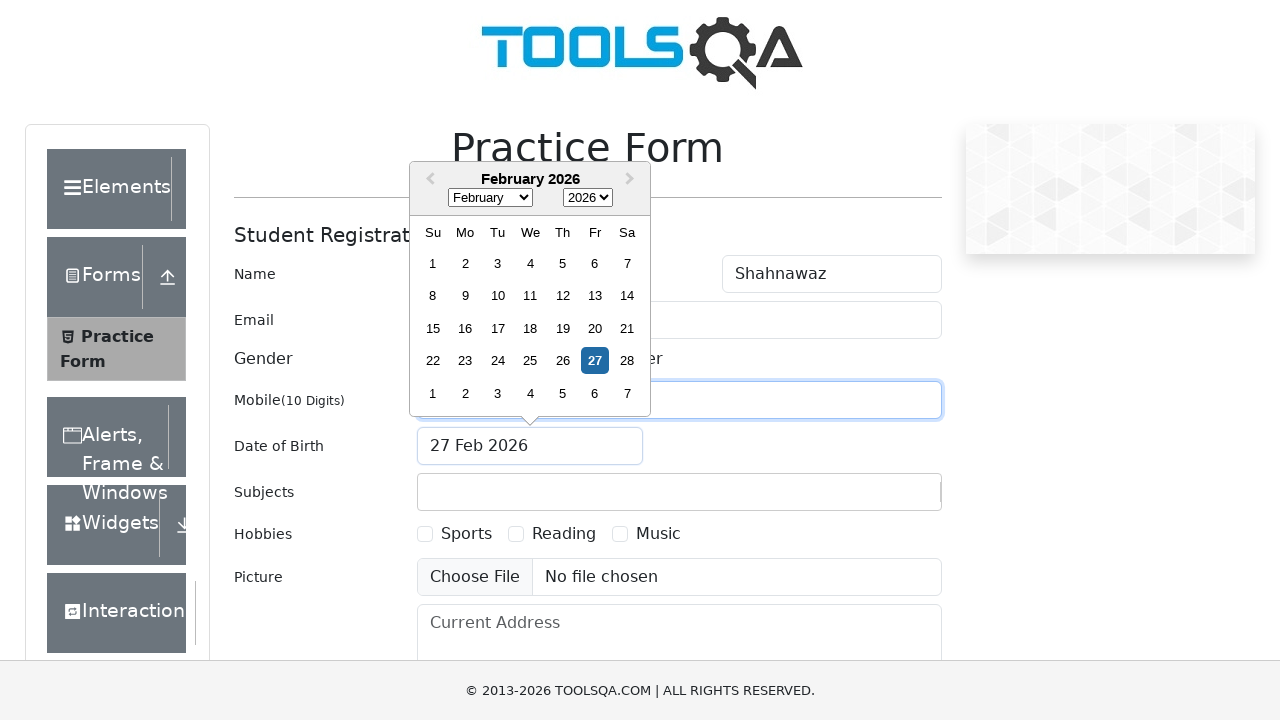

Selected day 25 from the date picker at (530, 361) on xpath=//div[text()='25']
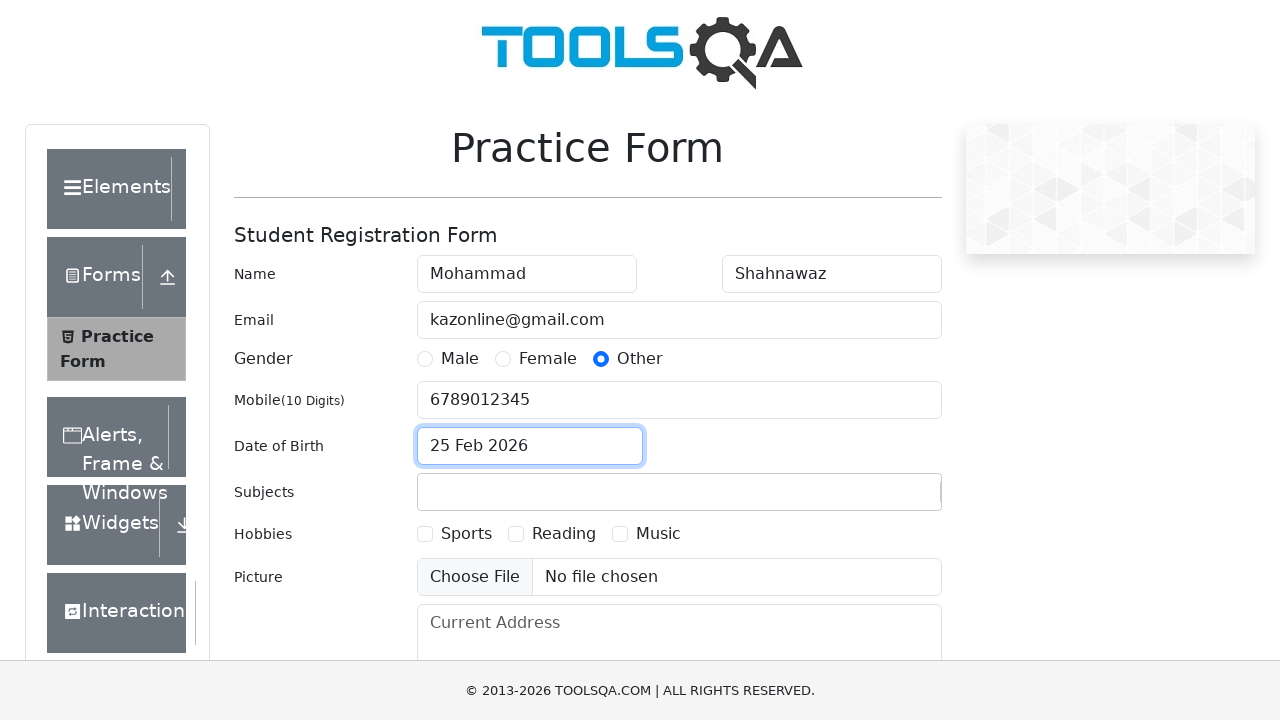

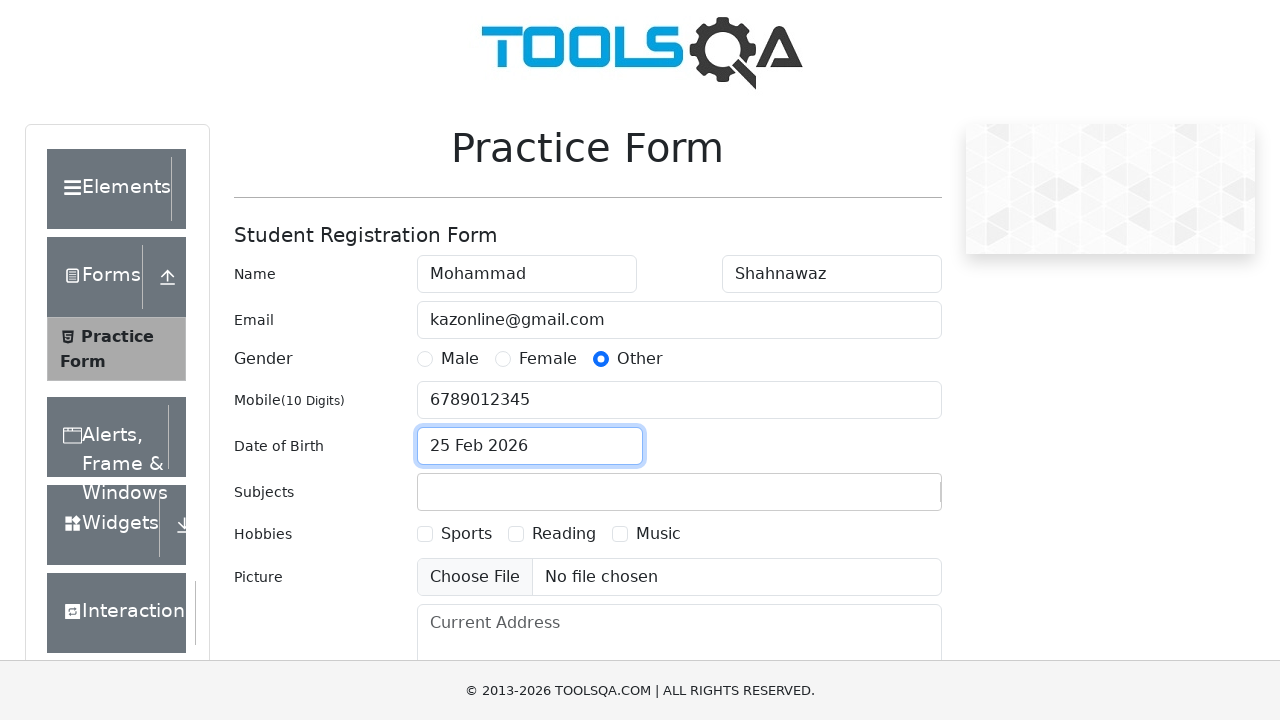